Tests table sorting by clicking the Due column header twice to verify descending order sorting

Starting URL: http://the-internet.herokuapp.com/tables

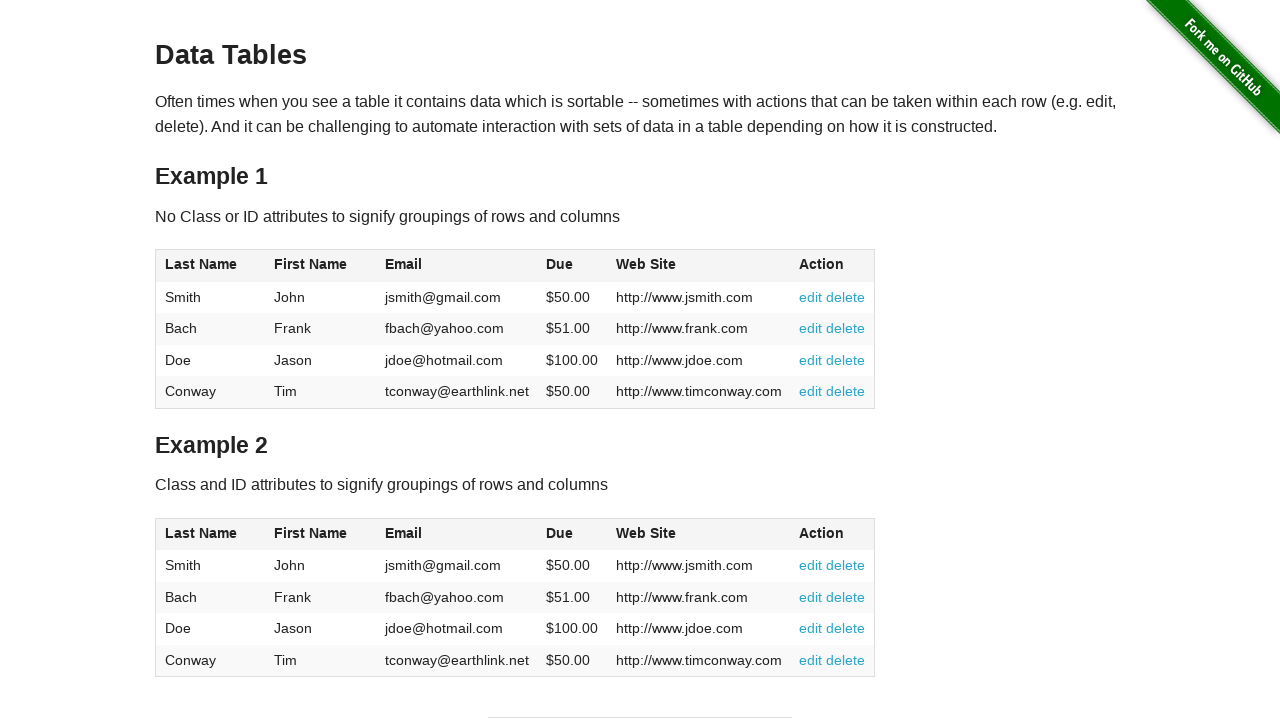

Clicked Due column header for first time (ascending sort) at (572, 266) on #table1 thead tr th:nth-of-type(4)
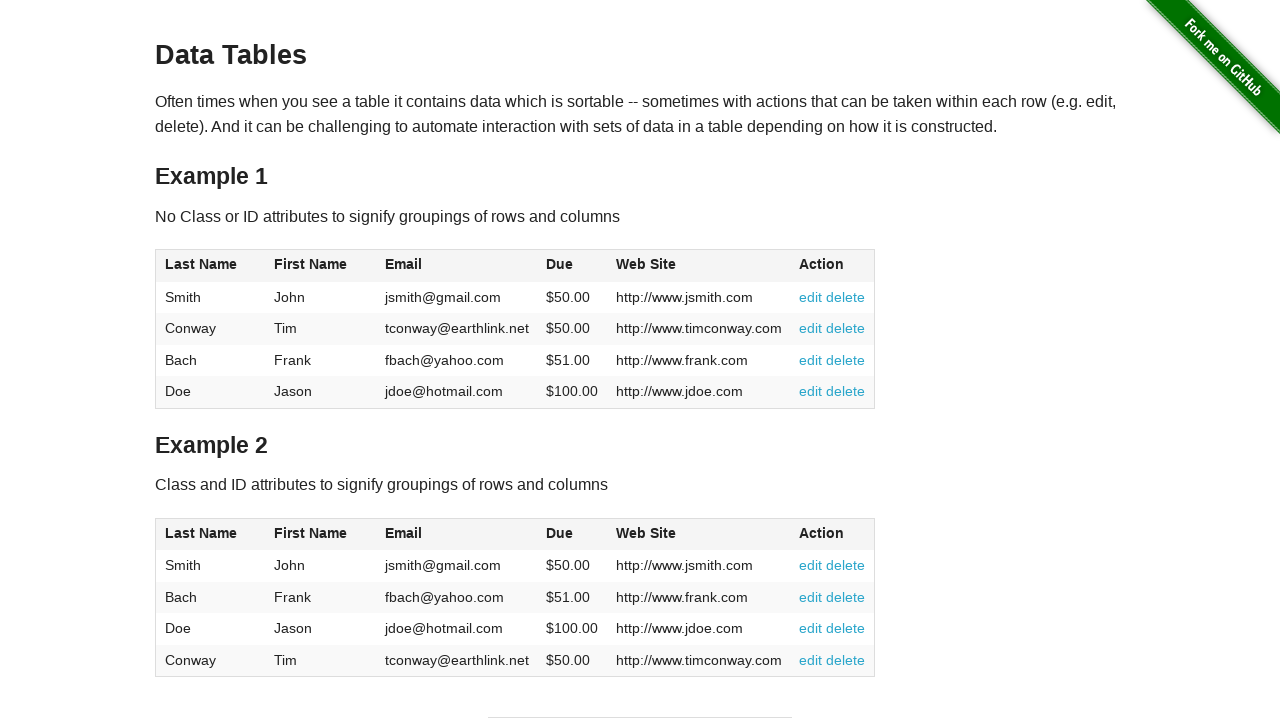

Clicked Due column header for second time (descending sort) at (572, 266) on #table1 thead tr th:nth-of-type(4)
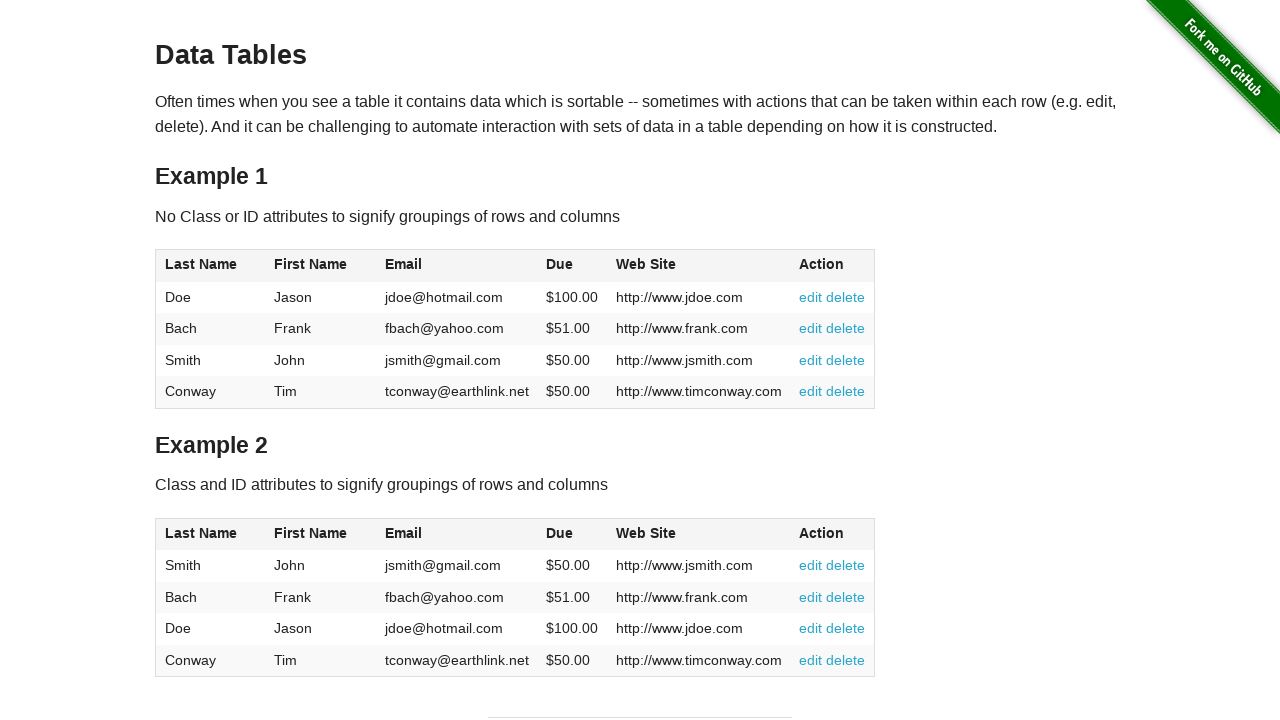

Verified table Due column values are present after sorting
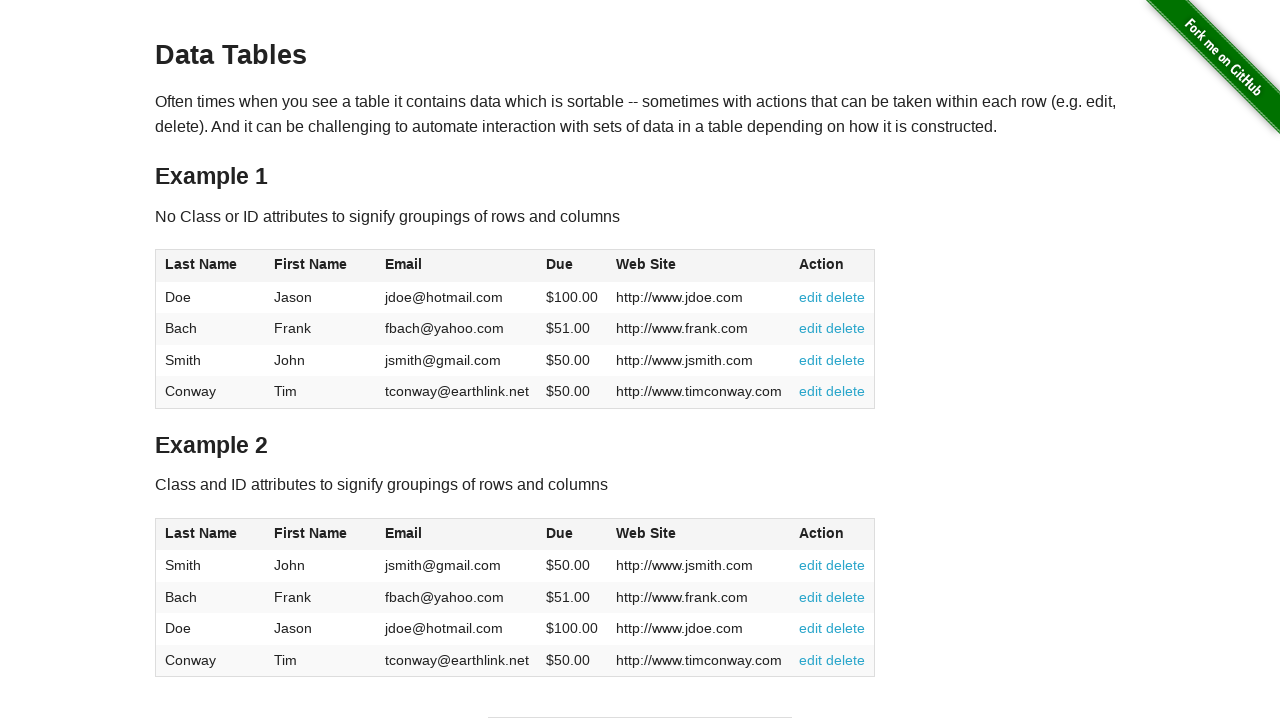

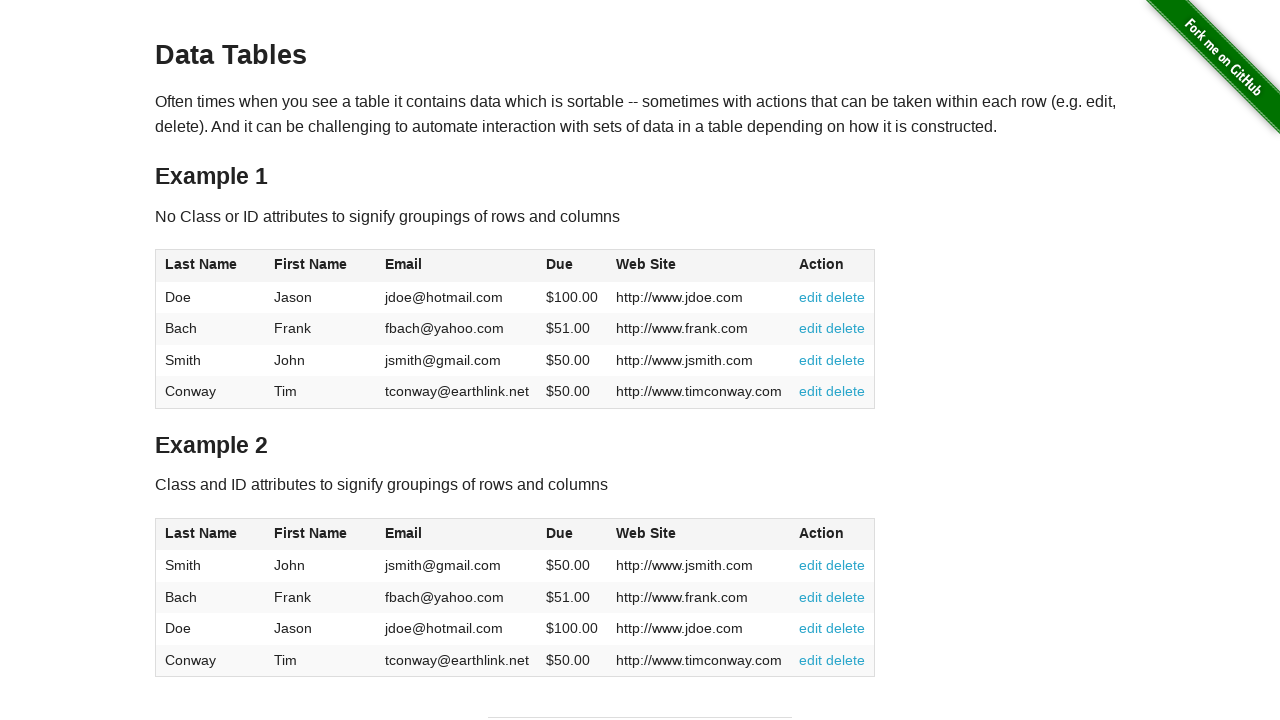